Tests navigation by clicking on the A/B Testing link, verifying the page title, then navigating back and verifying the original page title

Starting URL: https://practice.cydeo.com

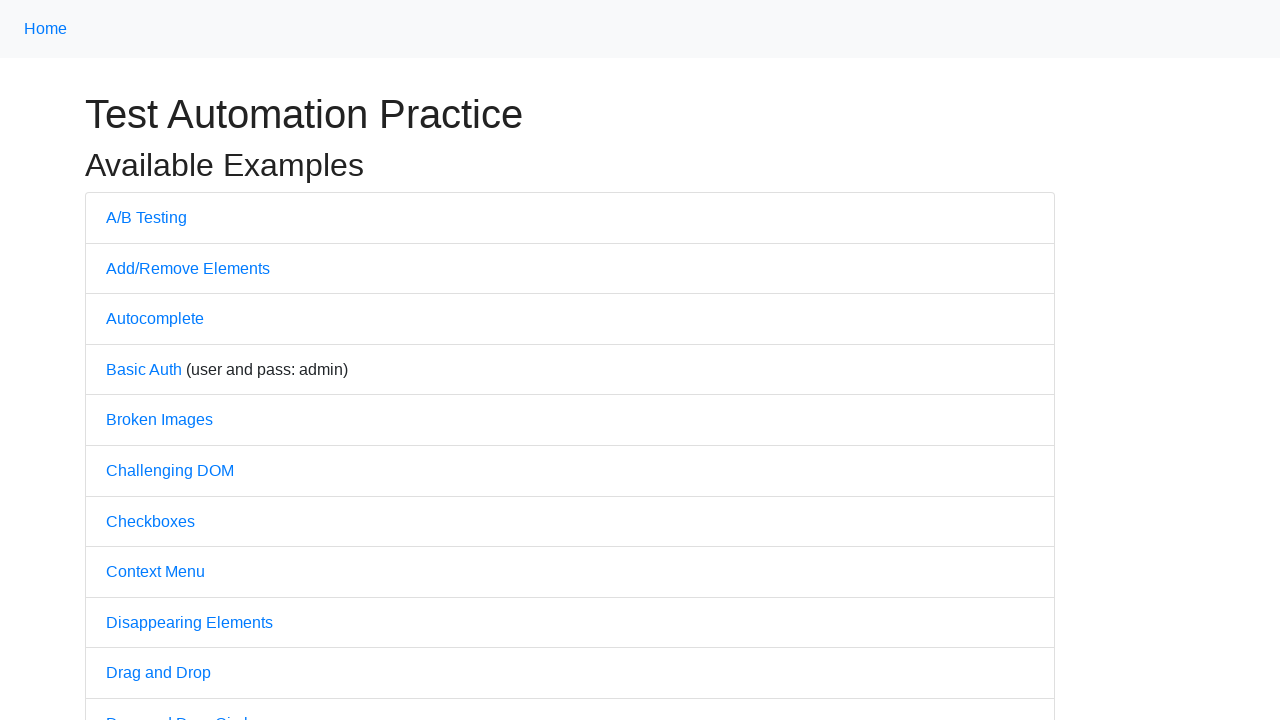

Clicked on A/B Testing link at (146, 217) on text=A/B Testing
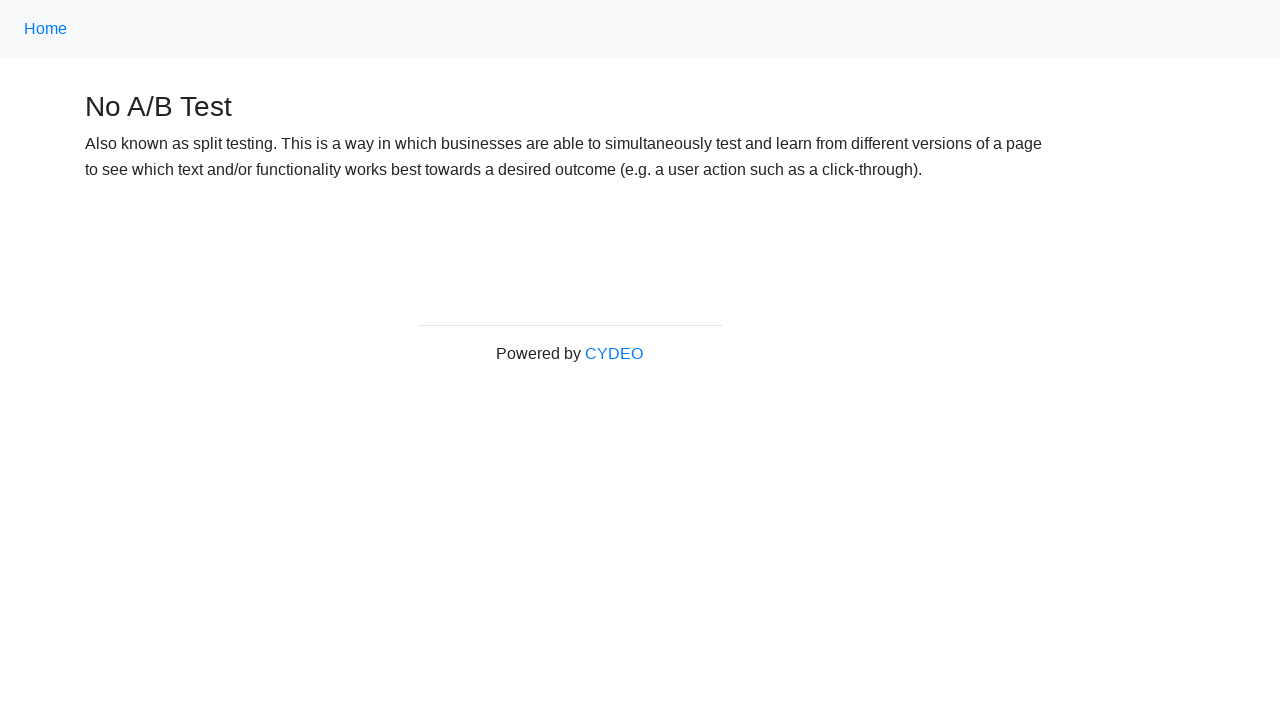

A/B Testing page loaded (networkidle)
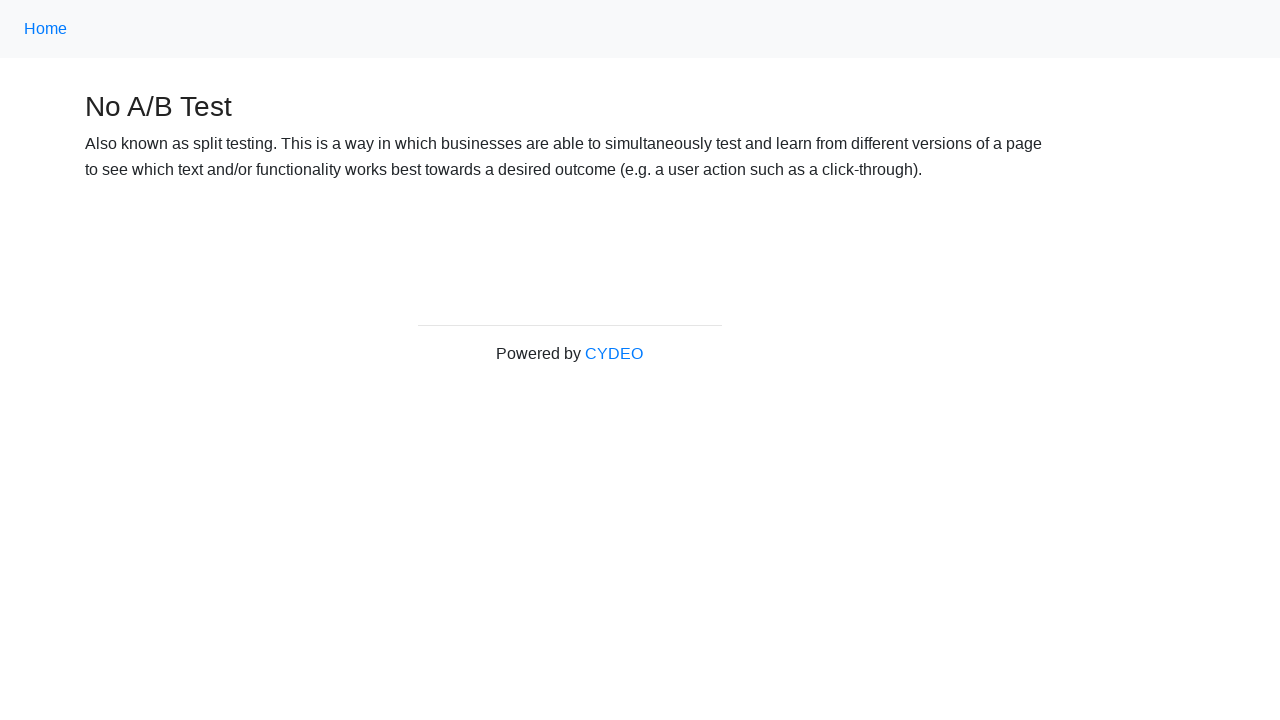

Navigated back to previous page
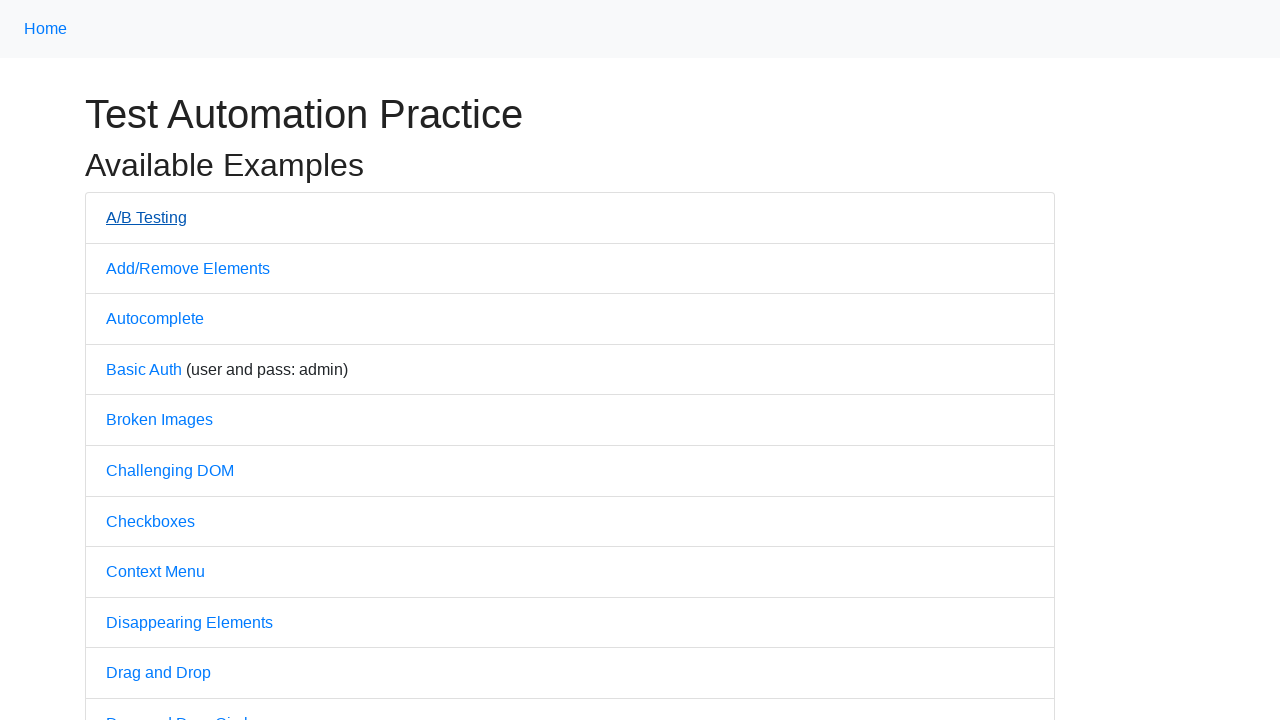

Original page loaded (networkidle)
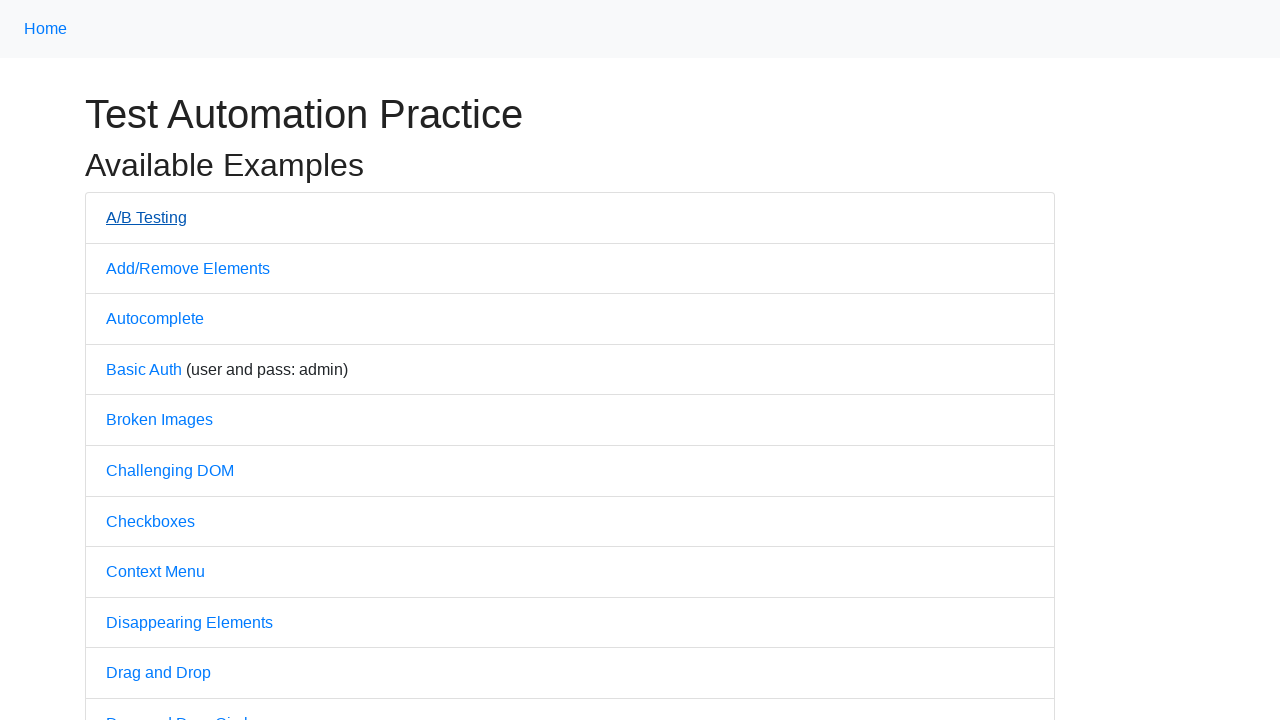

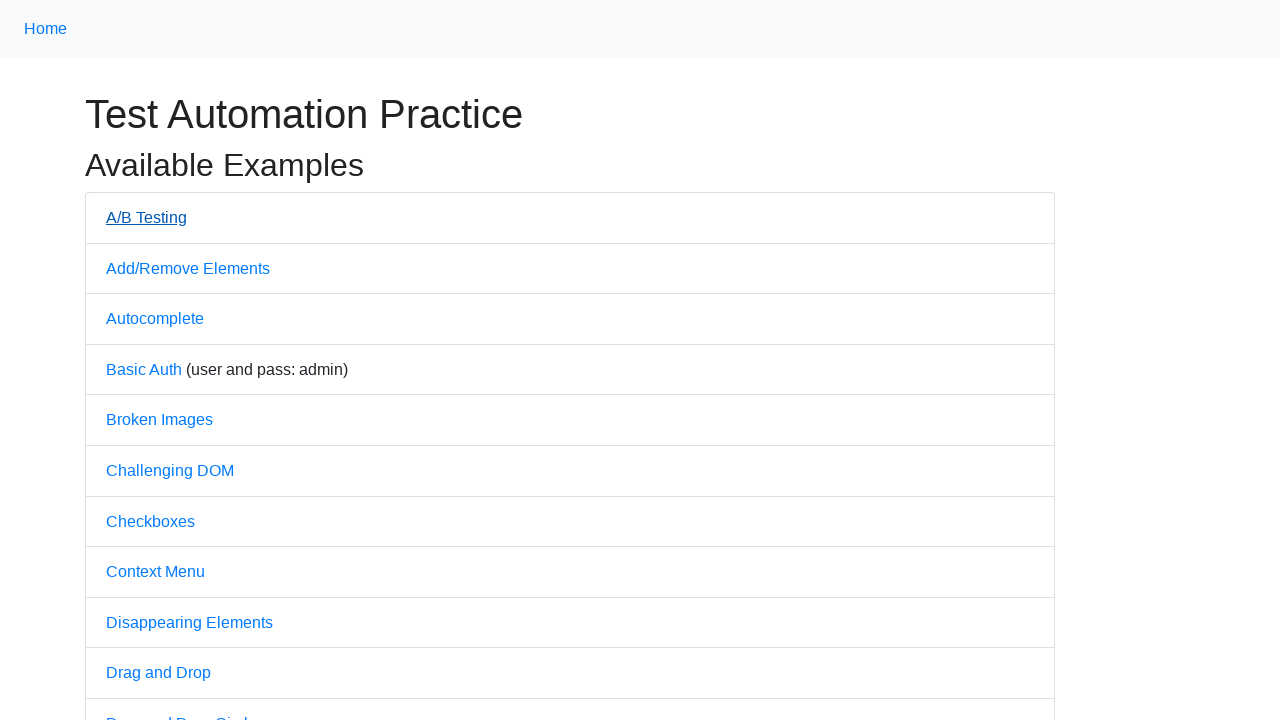